Clicks all buttons on the page from right to left order, handling alert dialogs that appear after each click

Starting URL: https://percebus.github.io/npm-web-sampler/

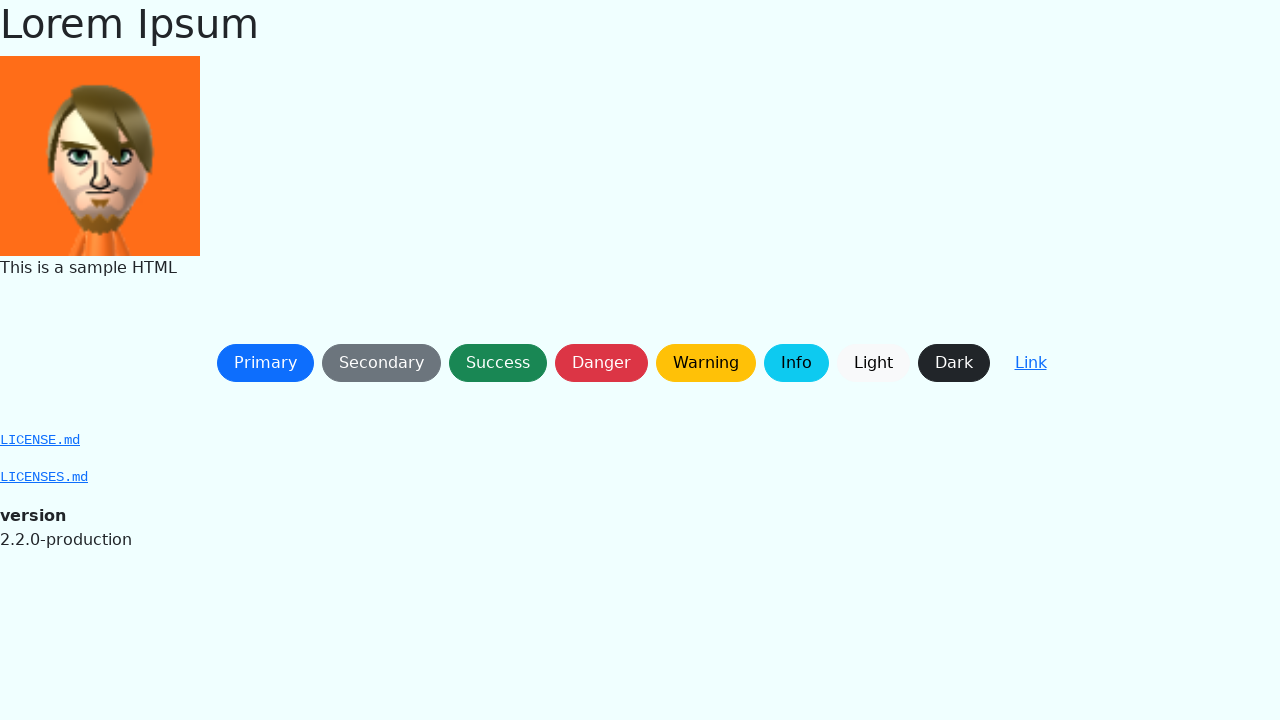

Waited for page to fully load (networkidle state)
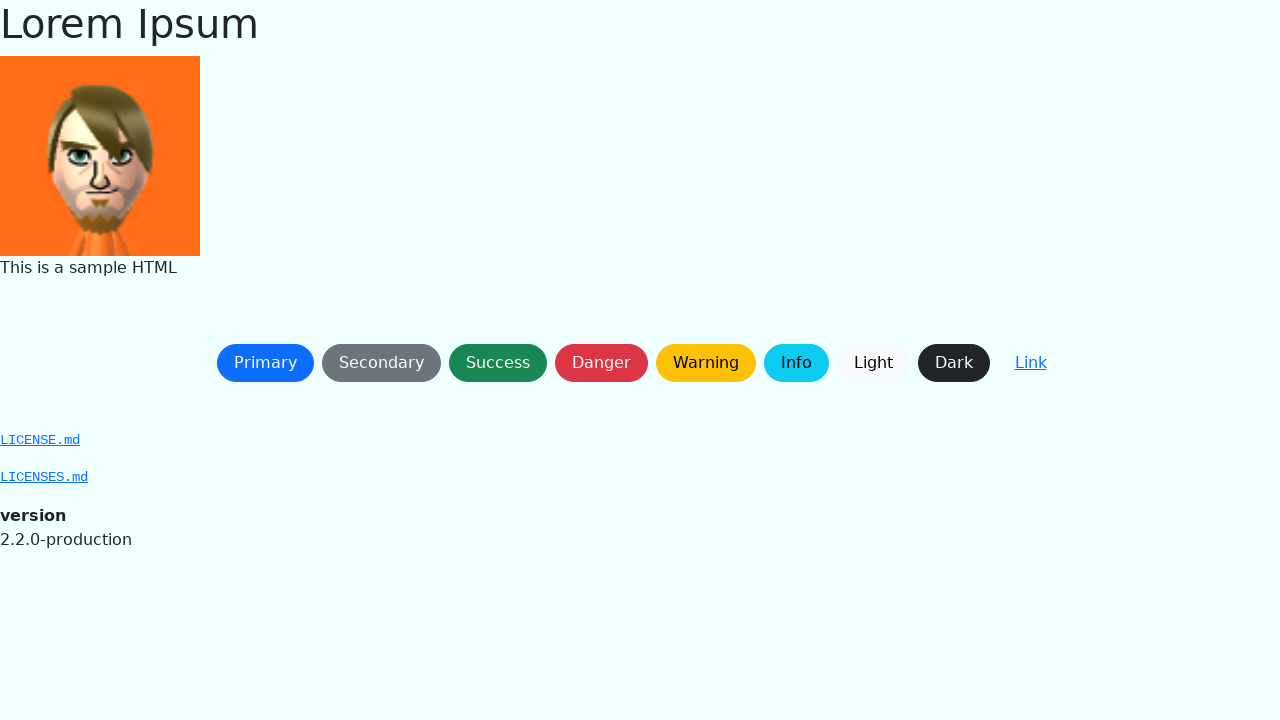

Set up dialog handler to automatically dismiss alerts
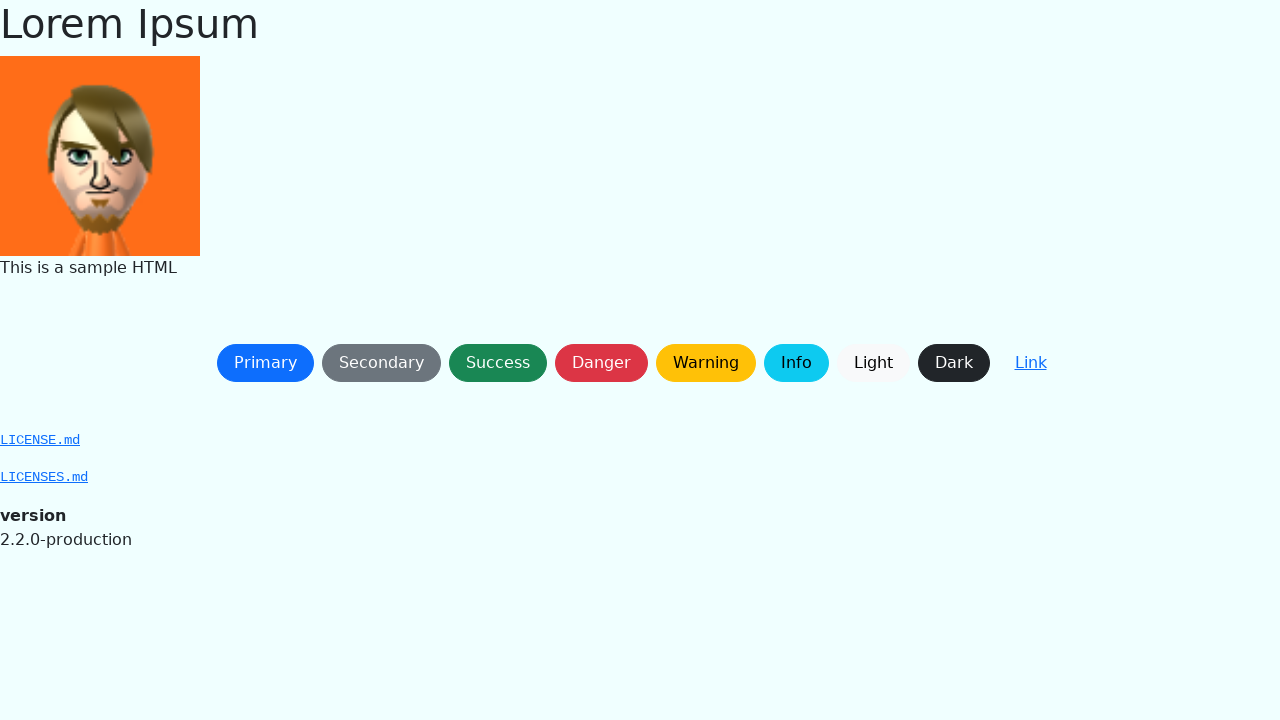

Retrieved all buttons on the page (excluding links)
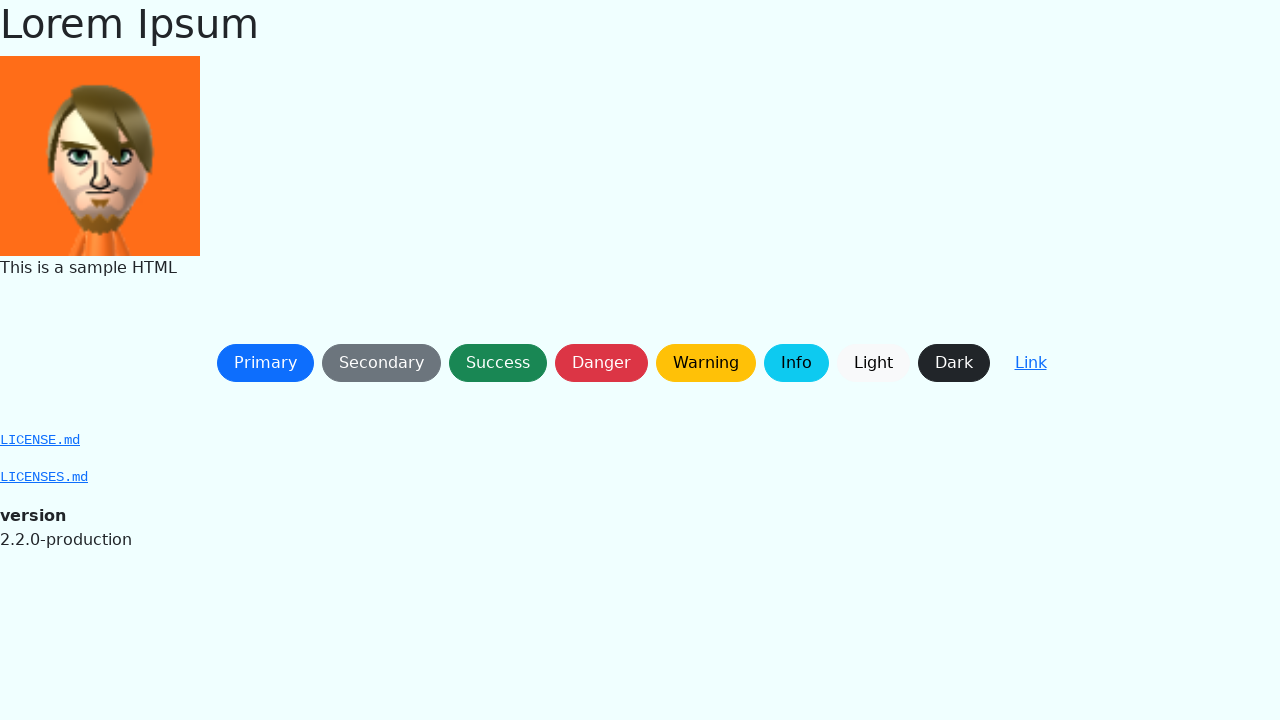

Reversed button list to prepare for right-to-left clicking
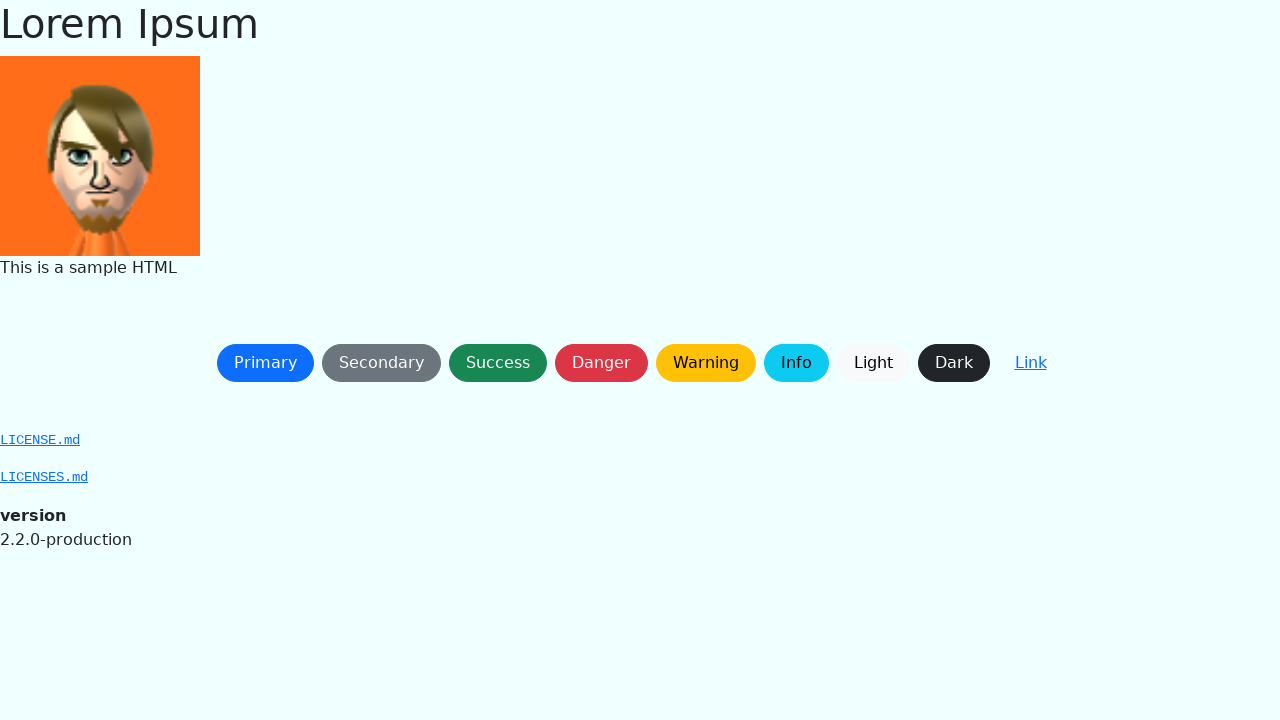

Waited for button to become visible
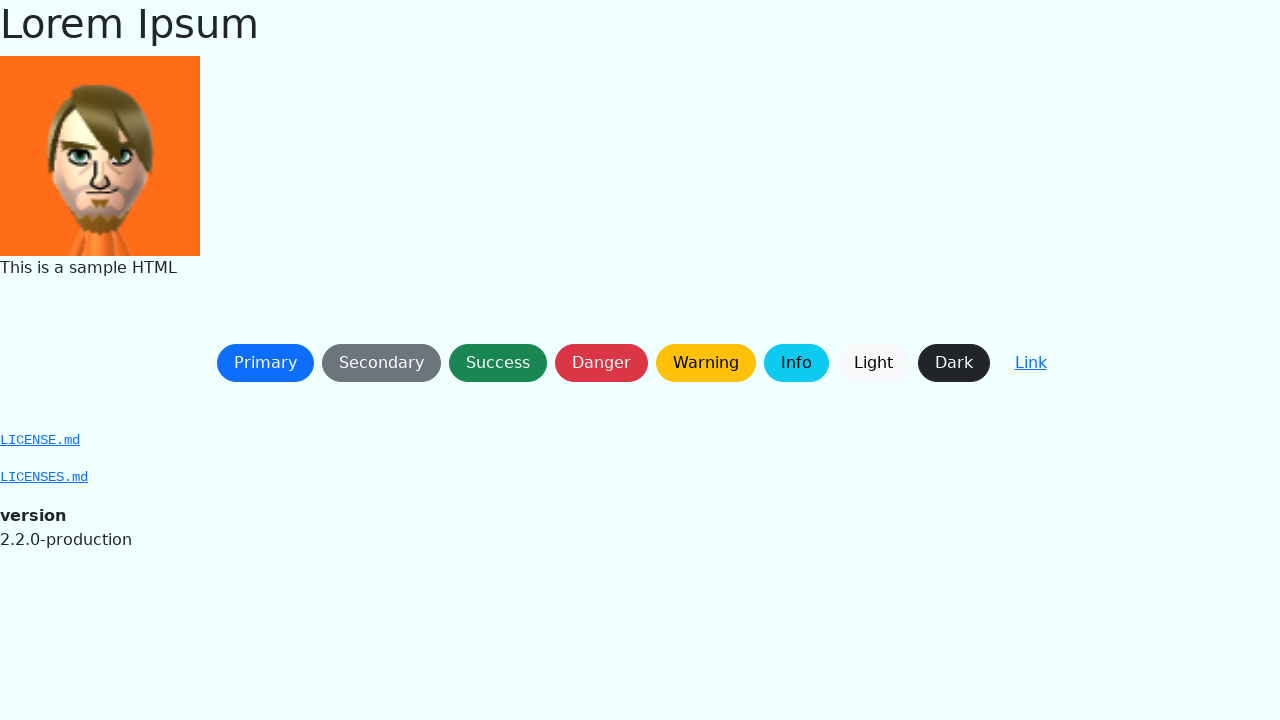

Clicked button (alert dialog will be automatically dismissed) at (1030, 363) on button:not(a) >> nth=8
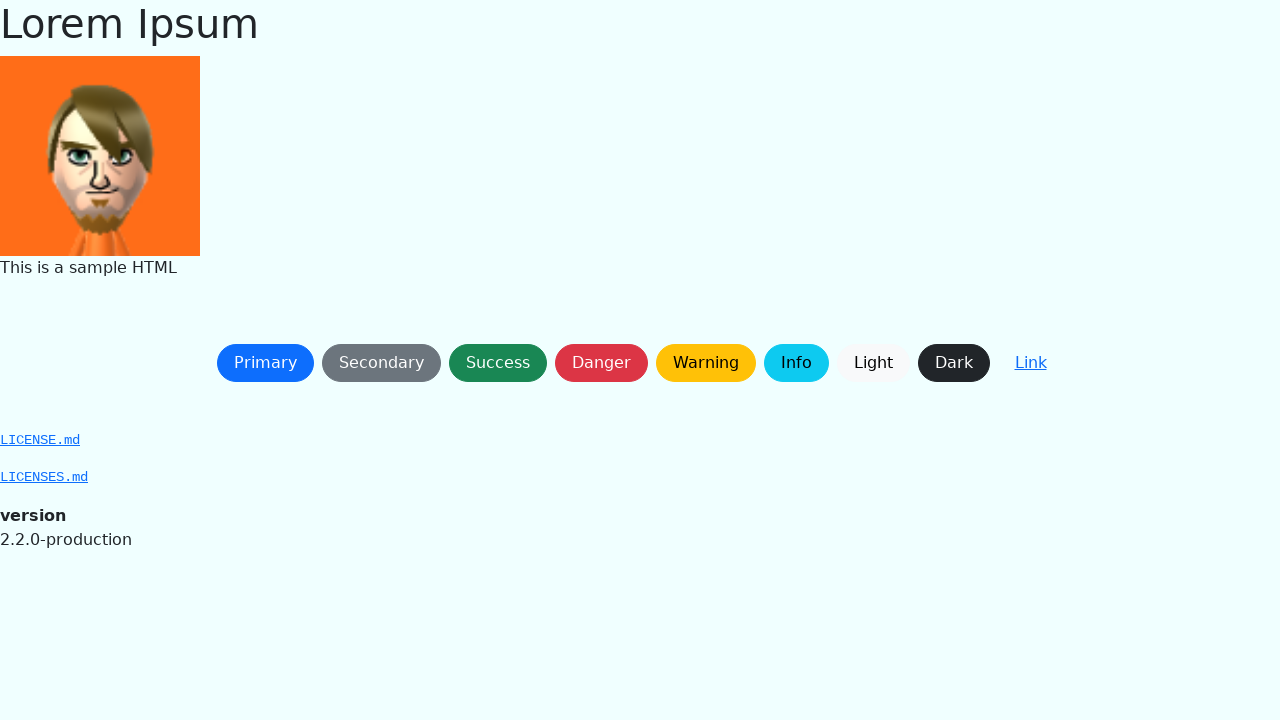

Waited 500ms before proceeding to next button
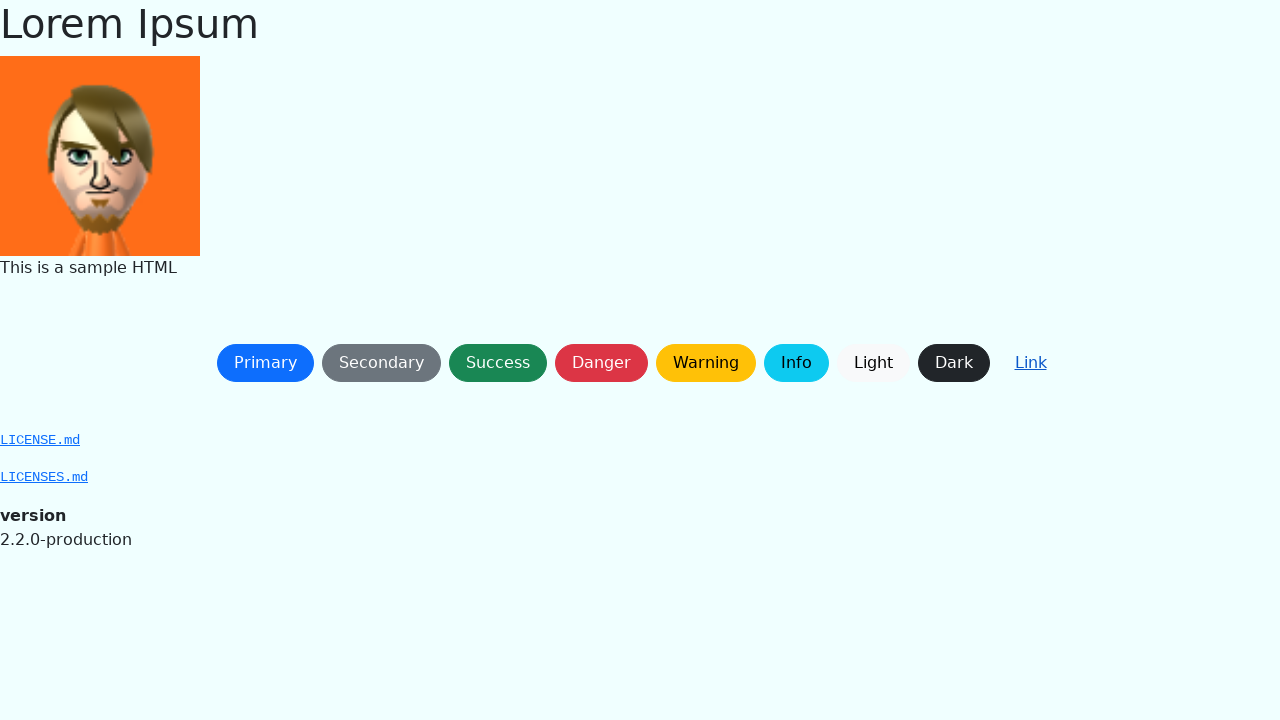

Waited for button to become visible
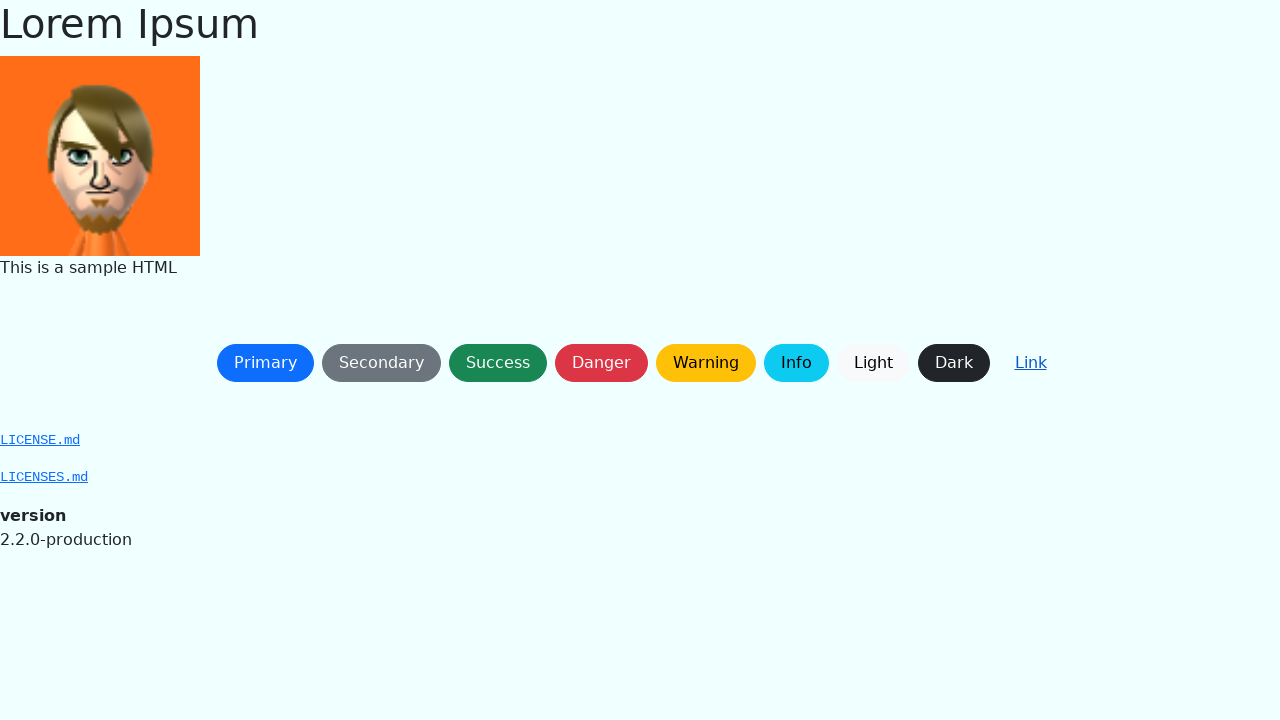

Clicked button (alert dialog will be automatically dismissed) at (954, 363) on button:not(a) >> nth=7
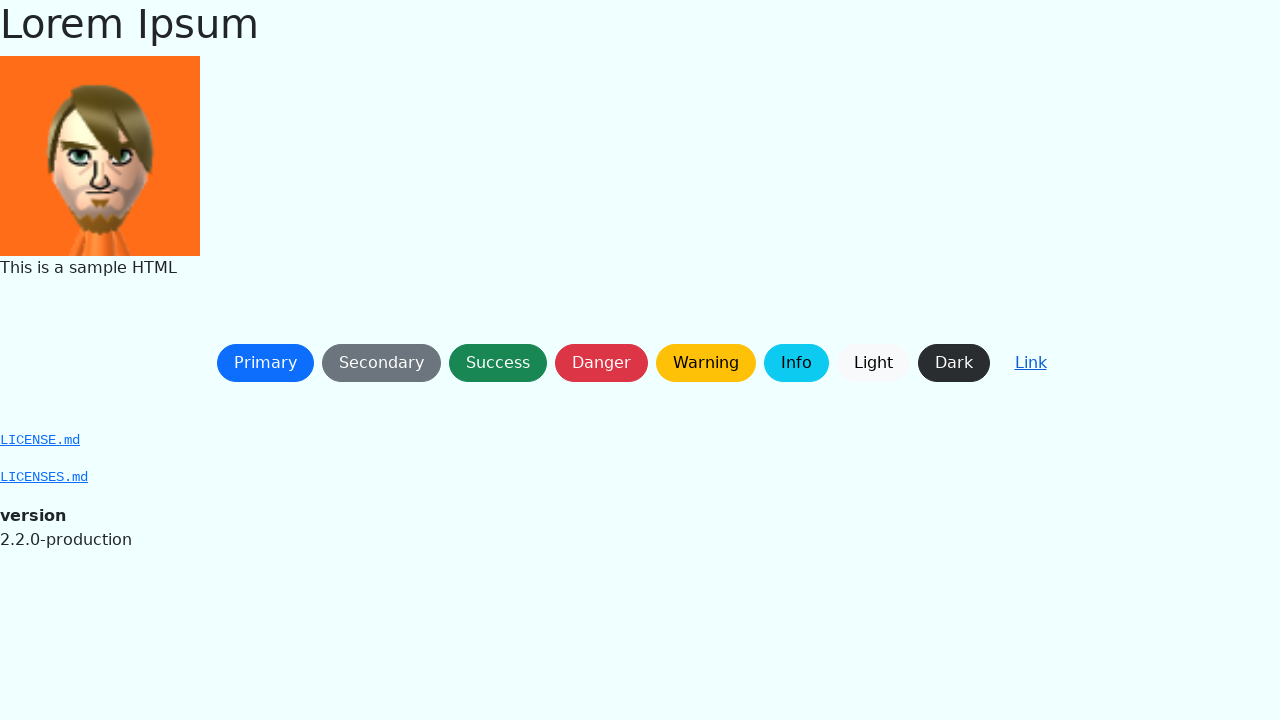

Waited 500ms before proceeding to next button
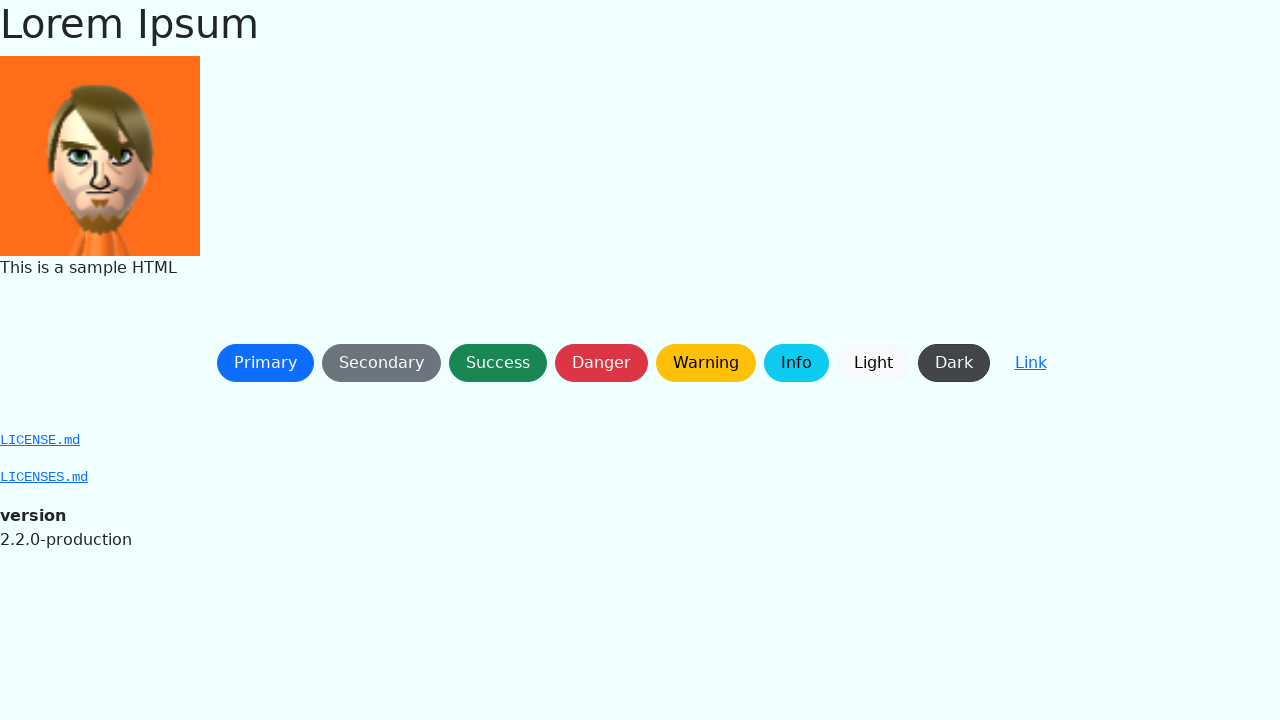

Waited for button to become visible
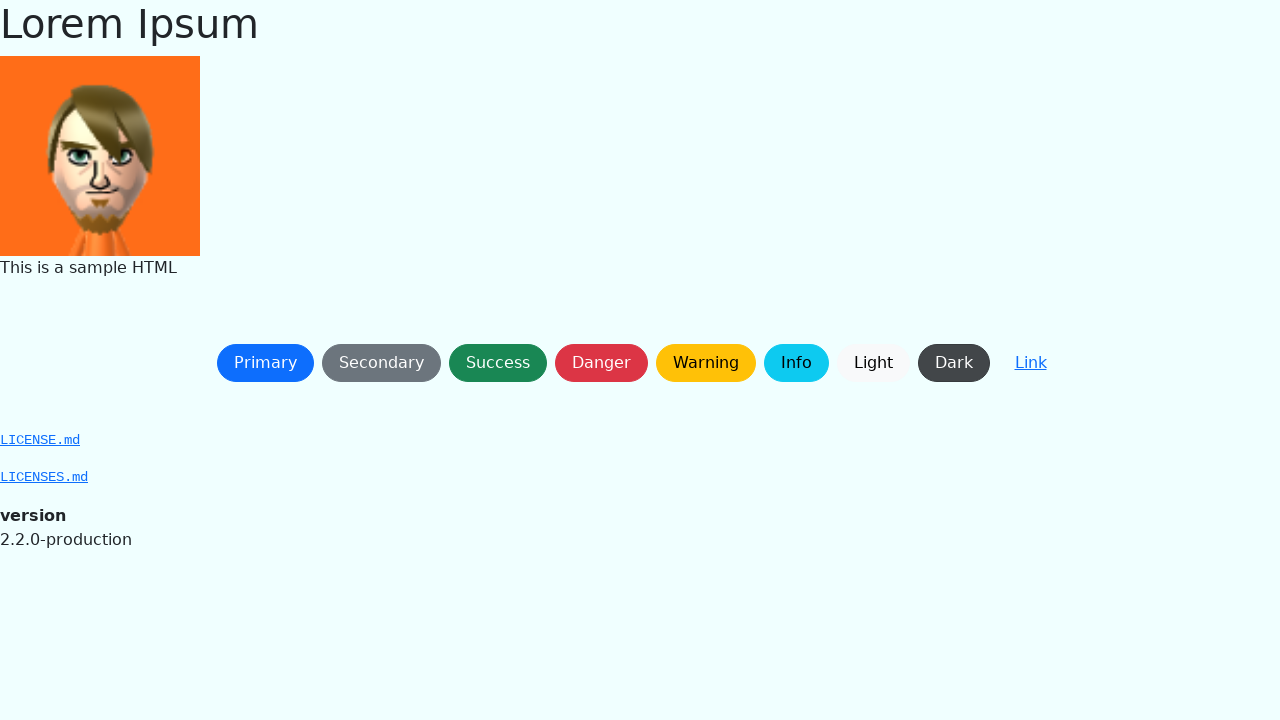

Clicked button (alert dialog will be automatically dismissed) at (873, 363) on button:not(a) >> nth=6
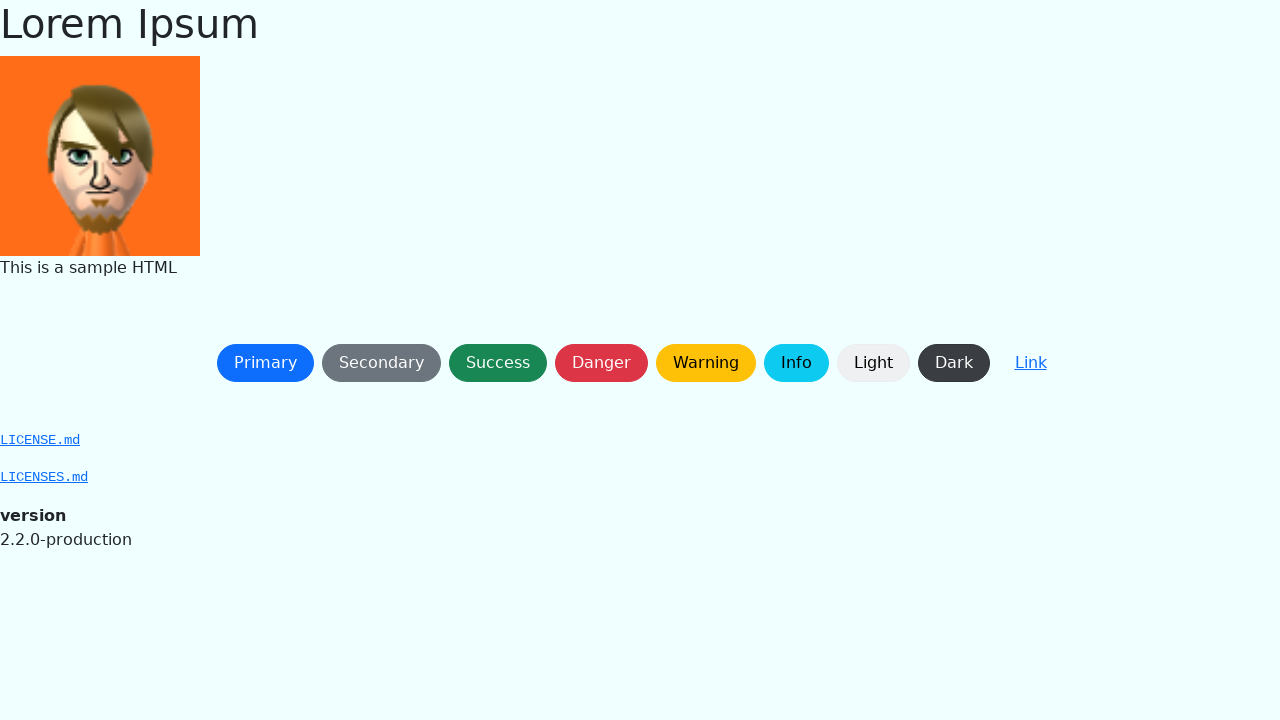

Waited 500ms before proceeding to next button
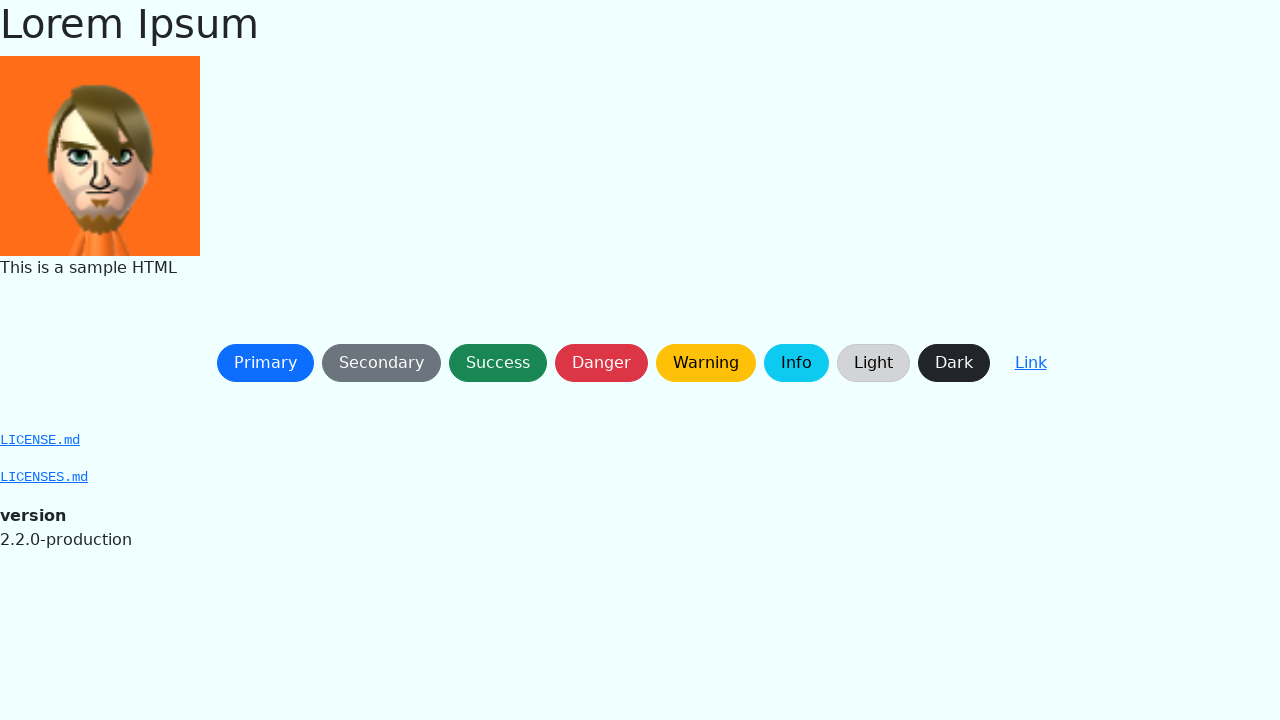

Waited for button to become visible
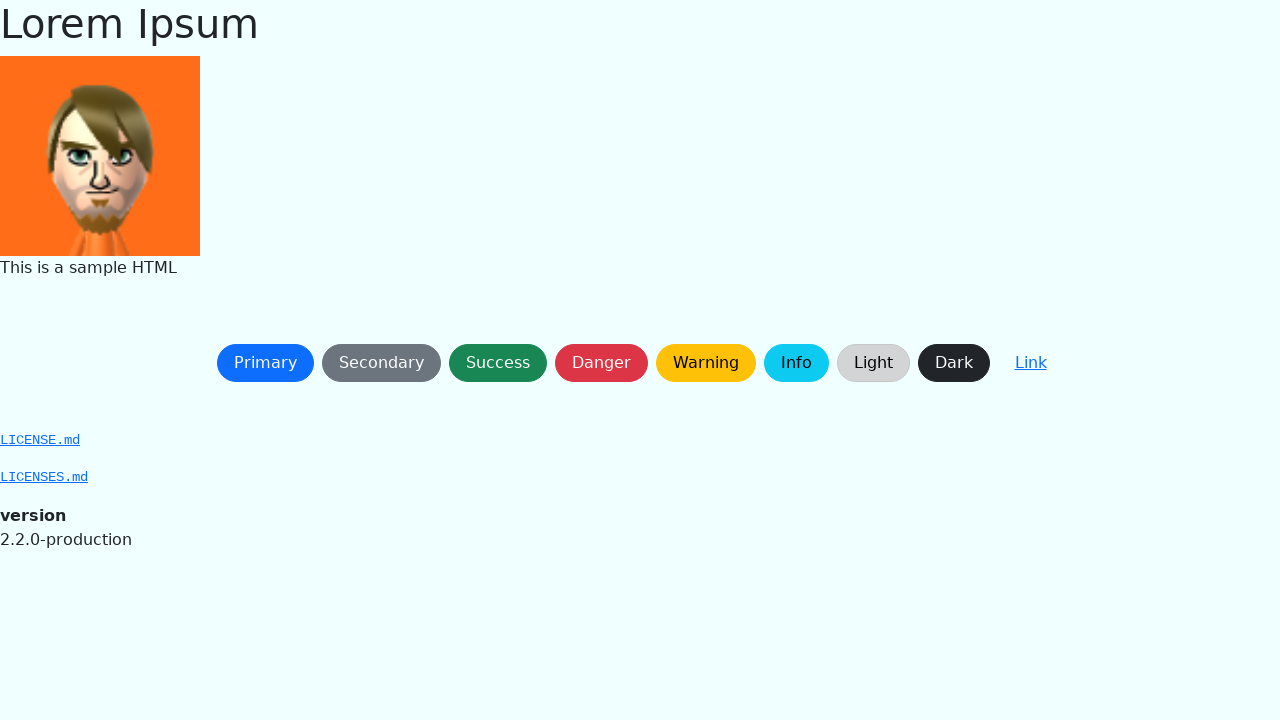

Clicked button (alert dialog will be automatically dismissed) at (796, 363) on button:not(a) >> nth=5
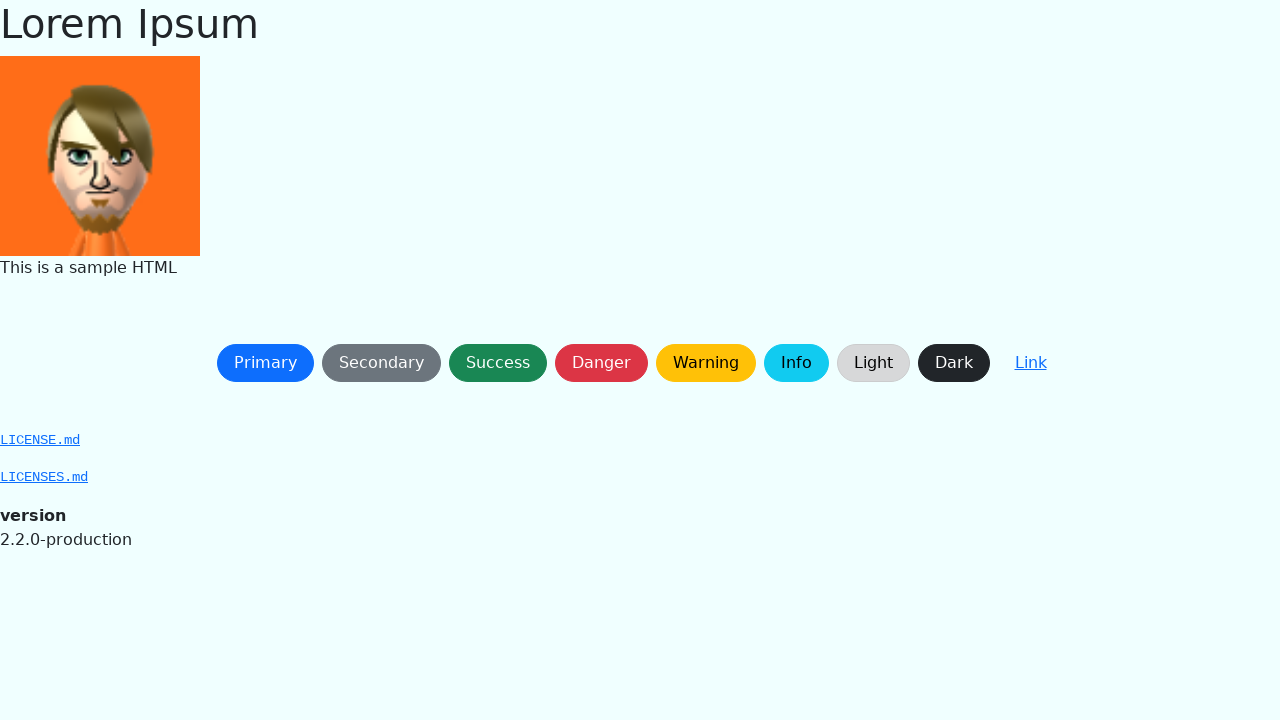

Waited 500ms before proceeding to next button
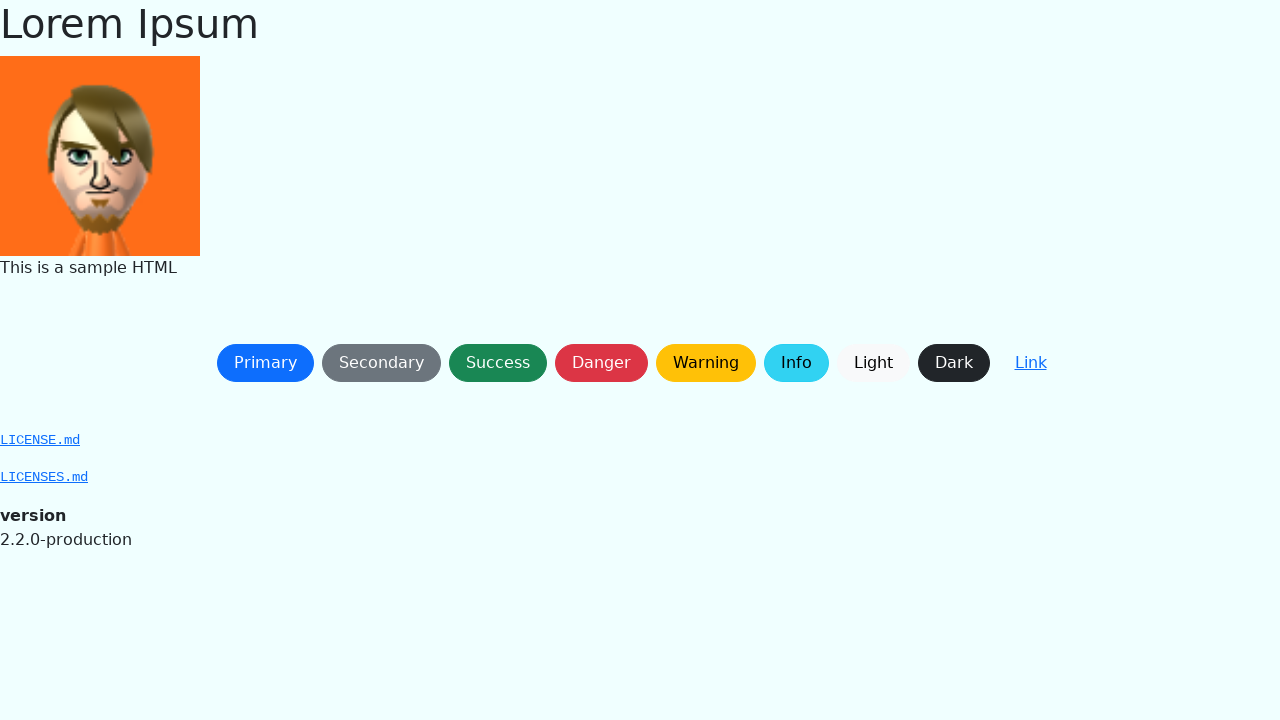

Waited for button to become visible
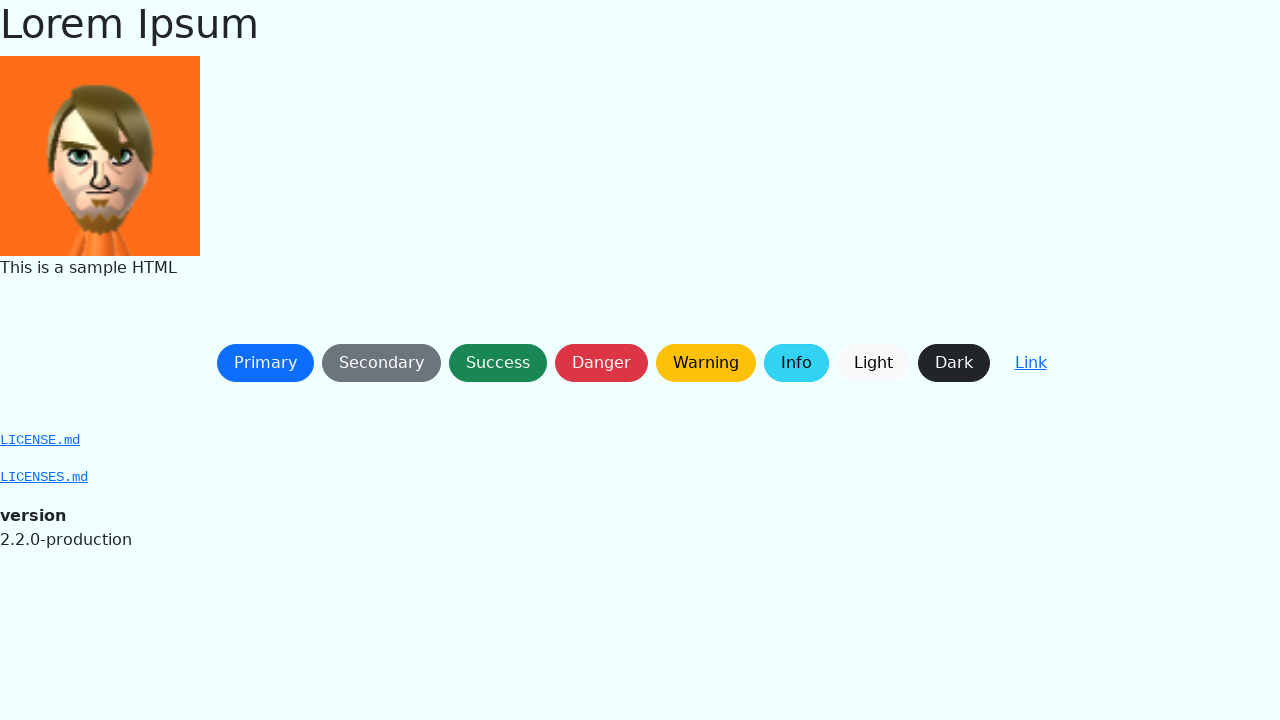

Clicked button (alert dialog will be automatically dismissed) at (706, 363) on button:not(a) >> nth=4
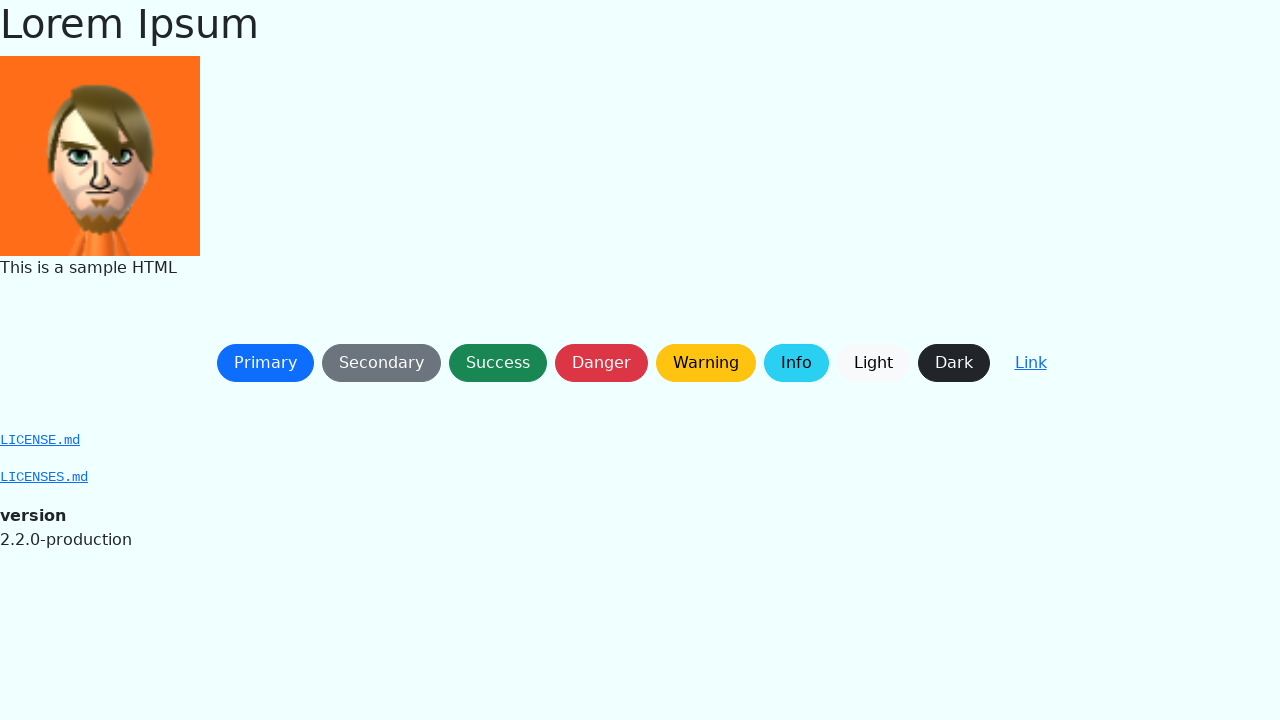

Waited 500ms before proceeding to next button
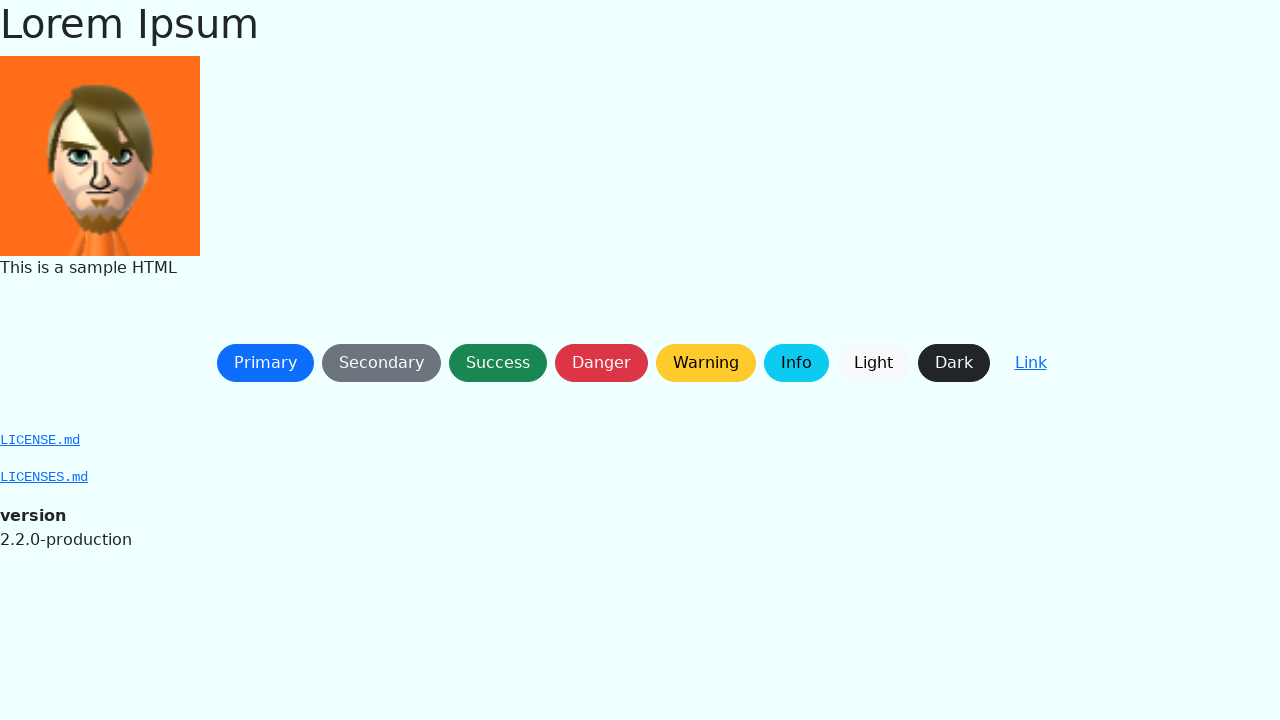

Waited for button to become visible
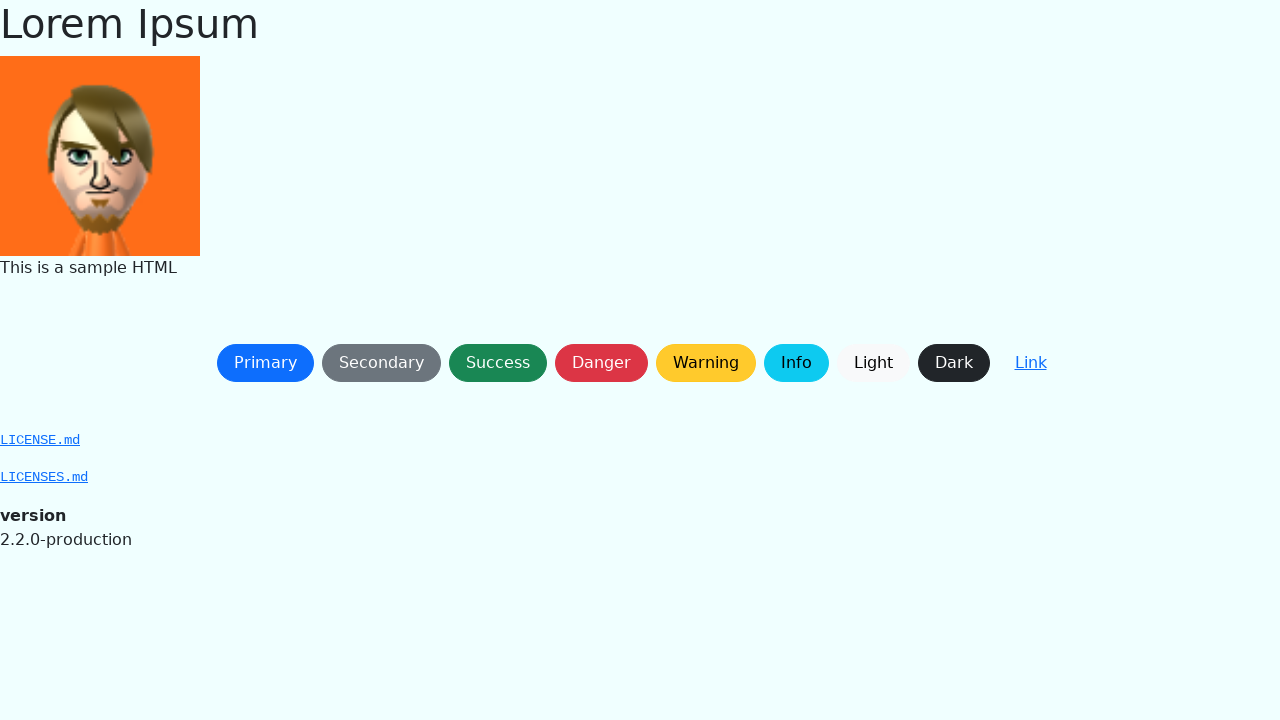

Clicked button (alert dialog will be automatically dismissed) at (601, 363) on button:not(a) >> nth=3
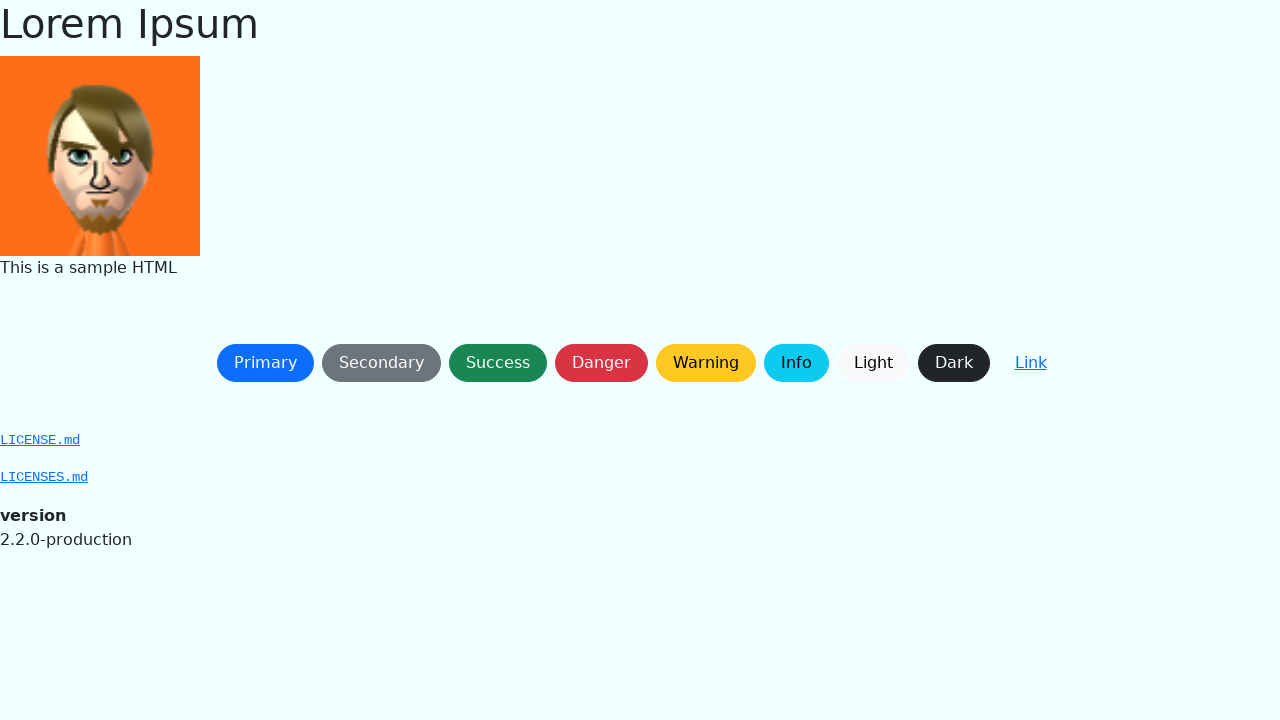

Waited 500ms before proceeding to next button
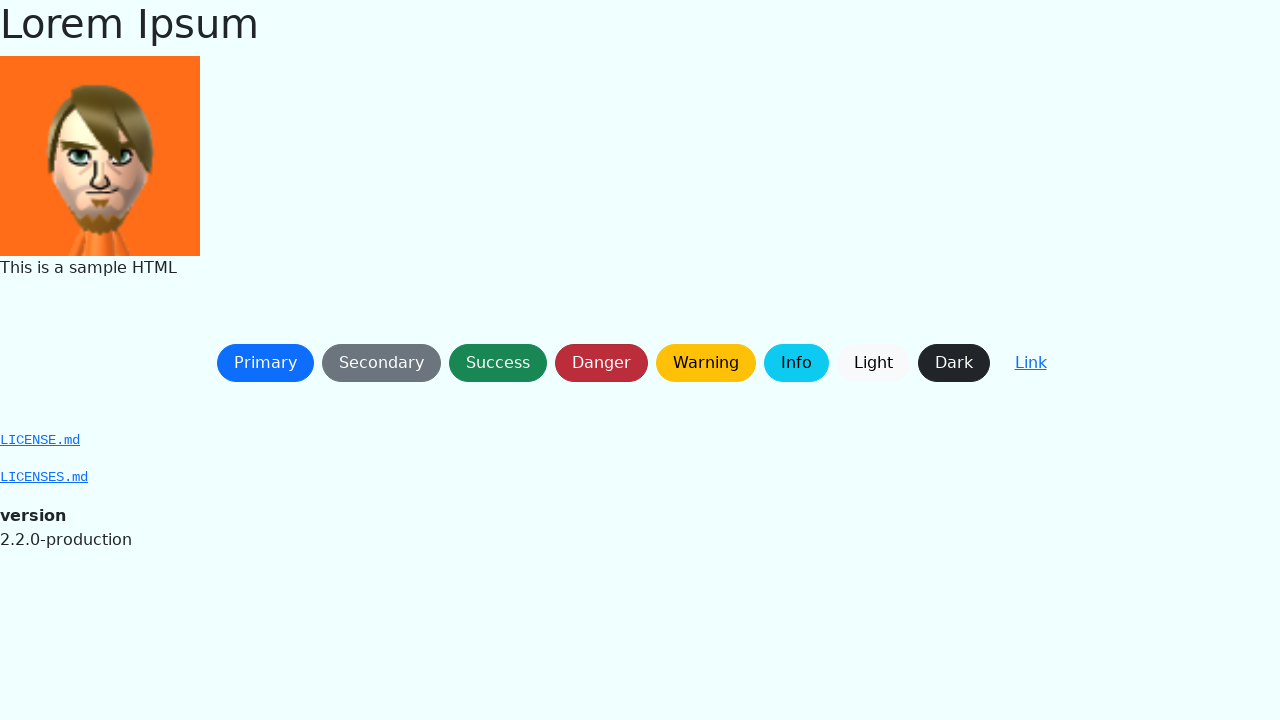

Waited for button to become visible
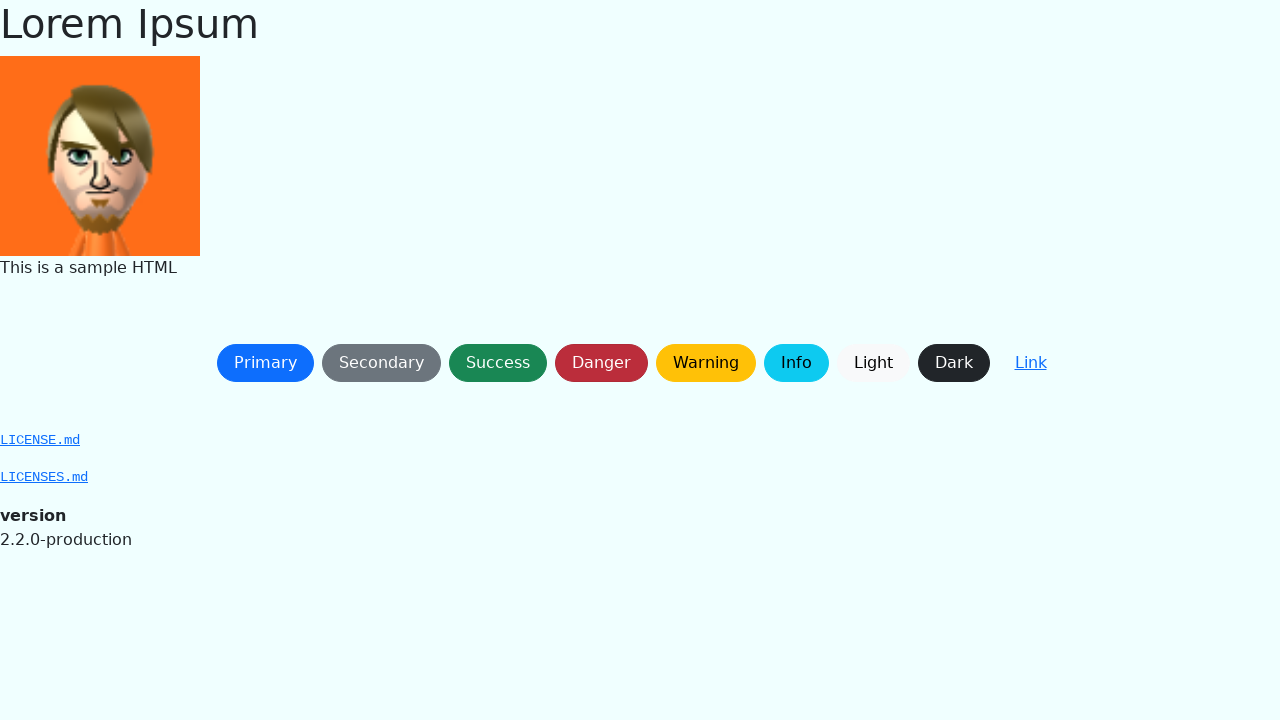

Clicked button (alert dialog will be automatically dismissed) at (498, 363) on button:not(a) >> nth=2
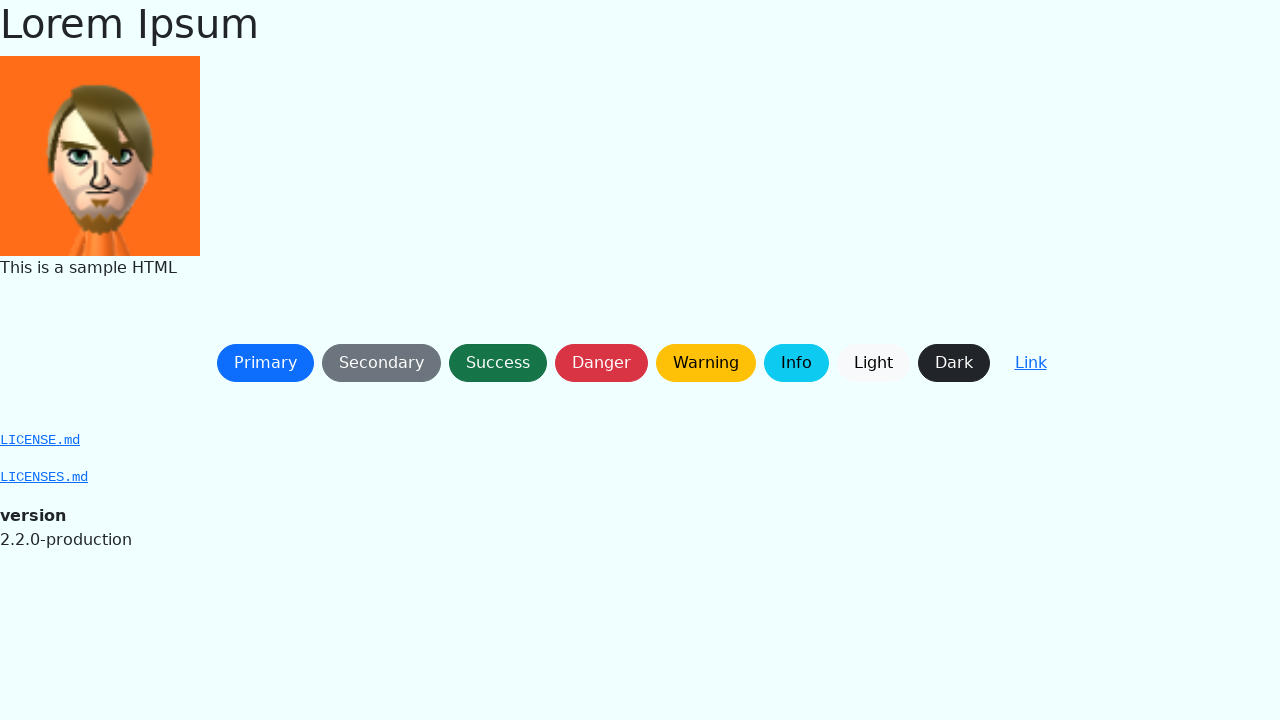

Waited 500ms before proceeding to next button
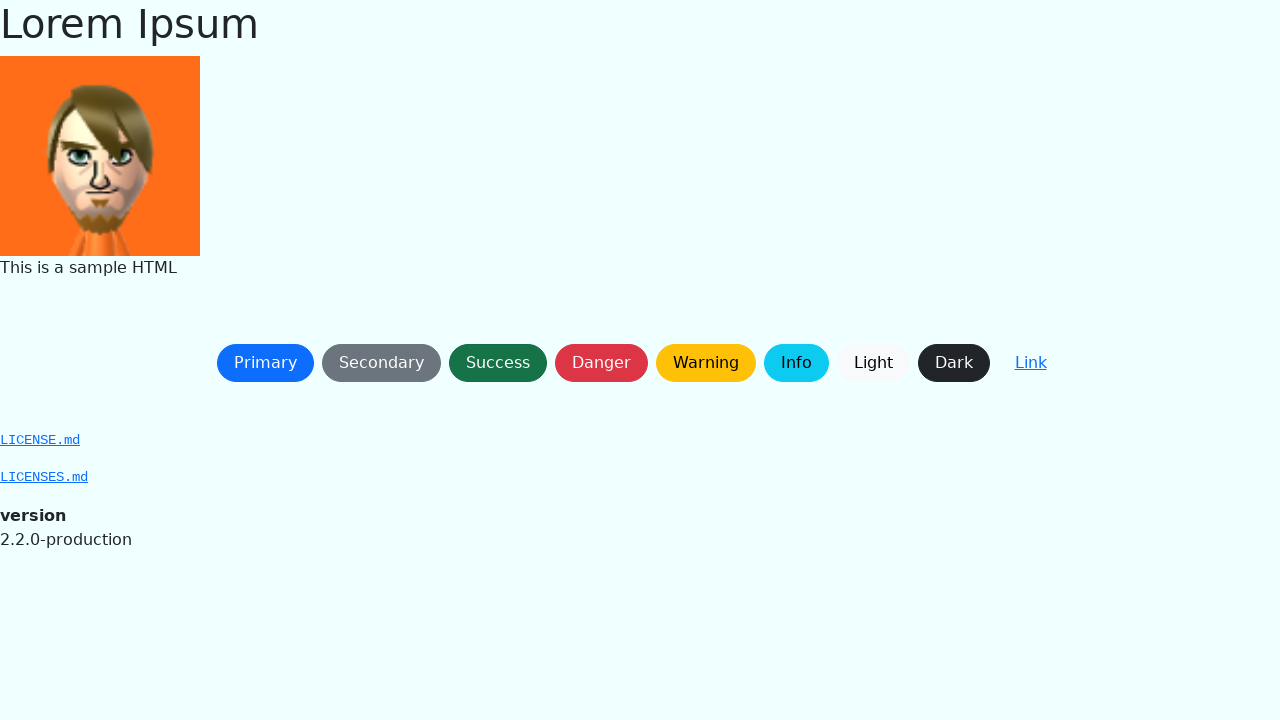

Waited for button to become visible
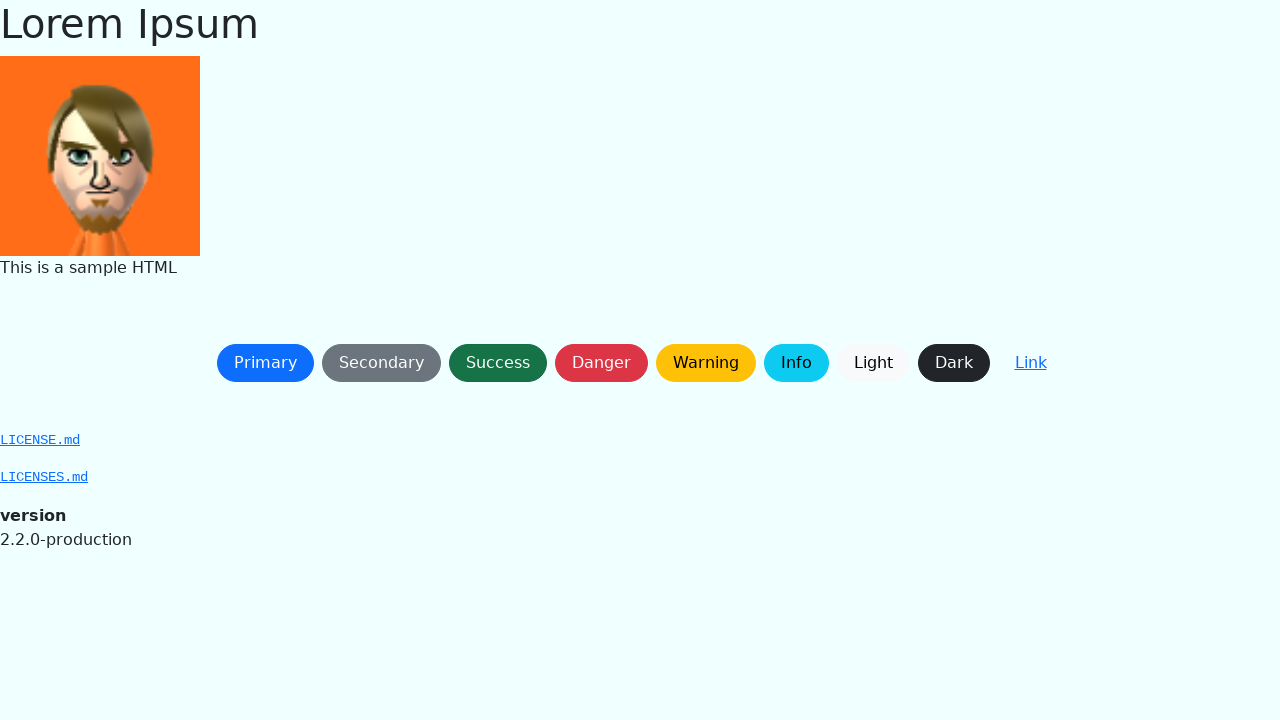

Clicked button (alert dialog will be automatically dismissed) at (381, 363) on button:not(a) >> nth=1
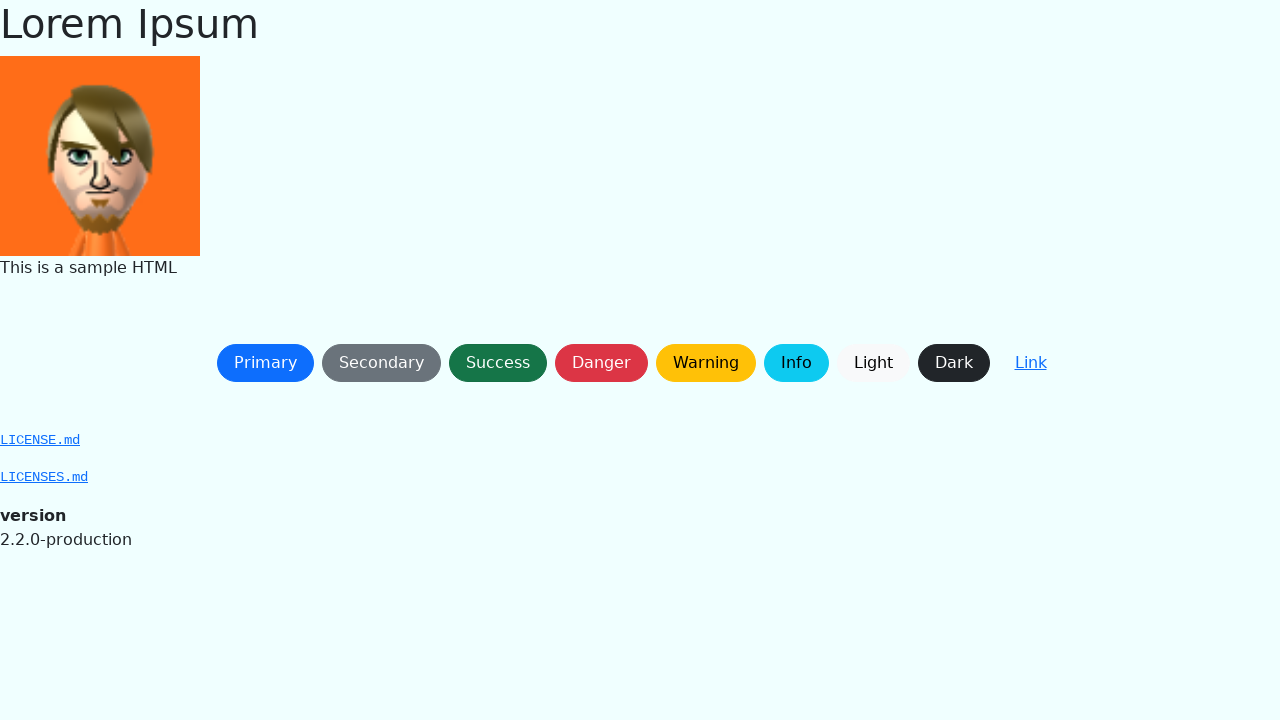

Waited 500ms before proceeding to next button
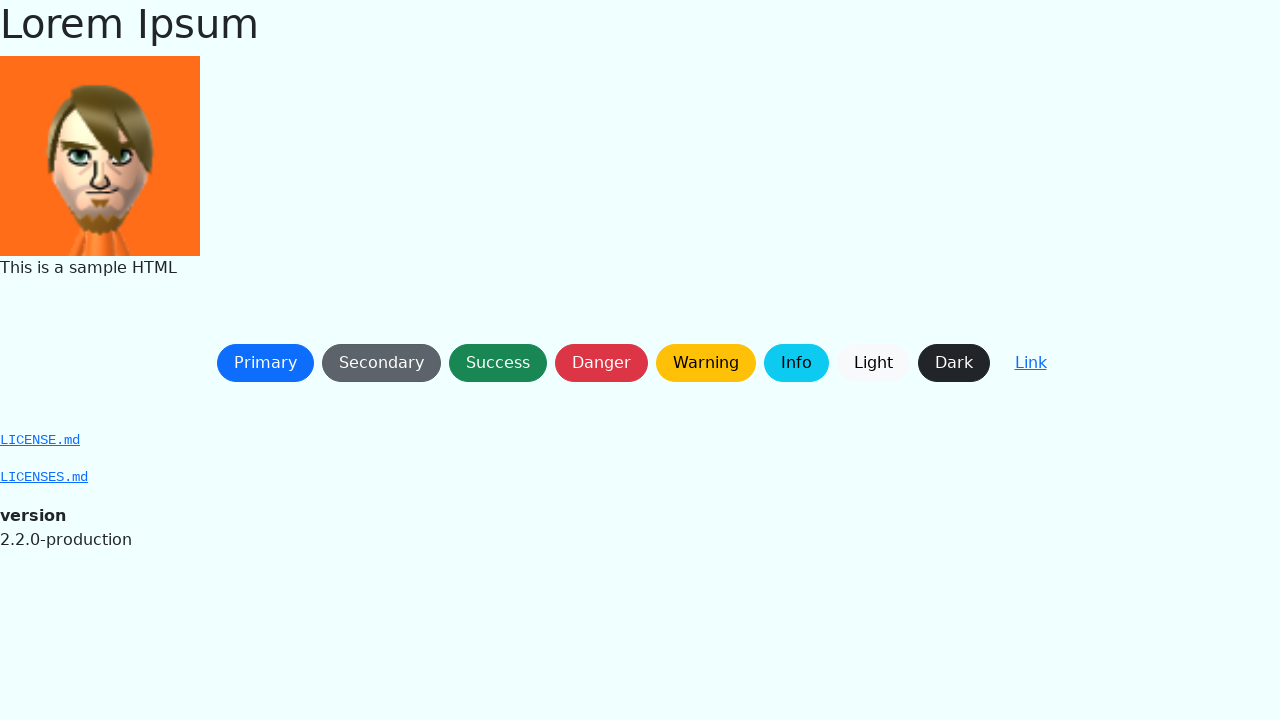

Waited for button to become visible
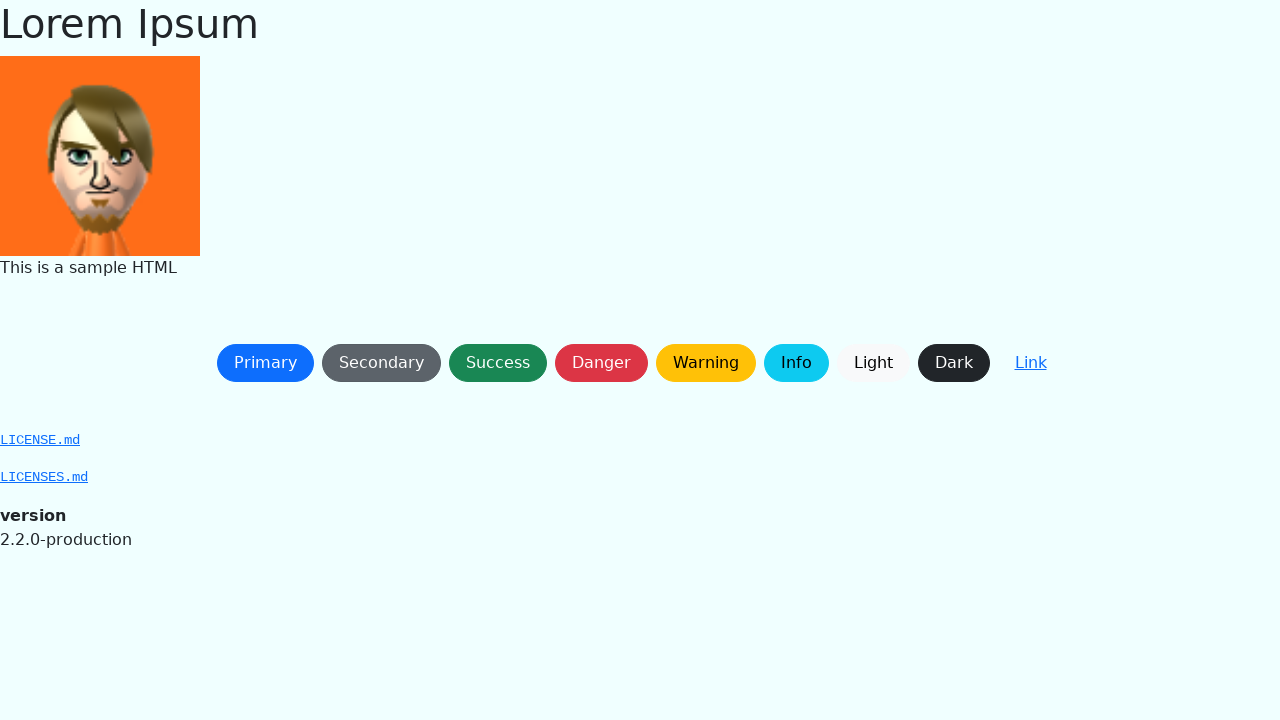

Clicked button (alert dialog will be automatically dismissed) at (265, 363) on button:not(a) >> nth=0
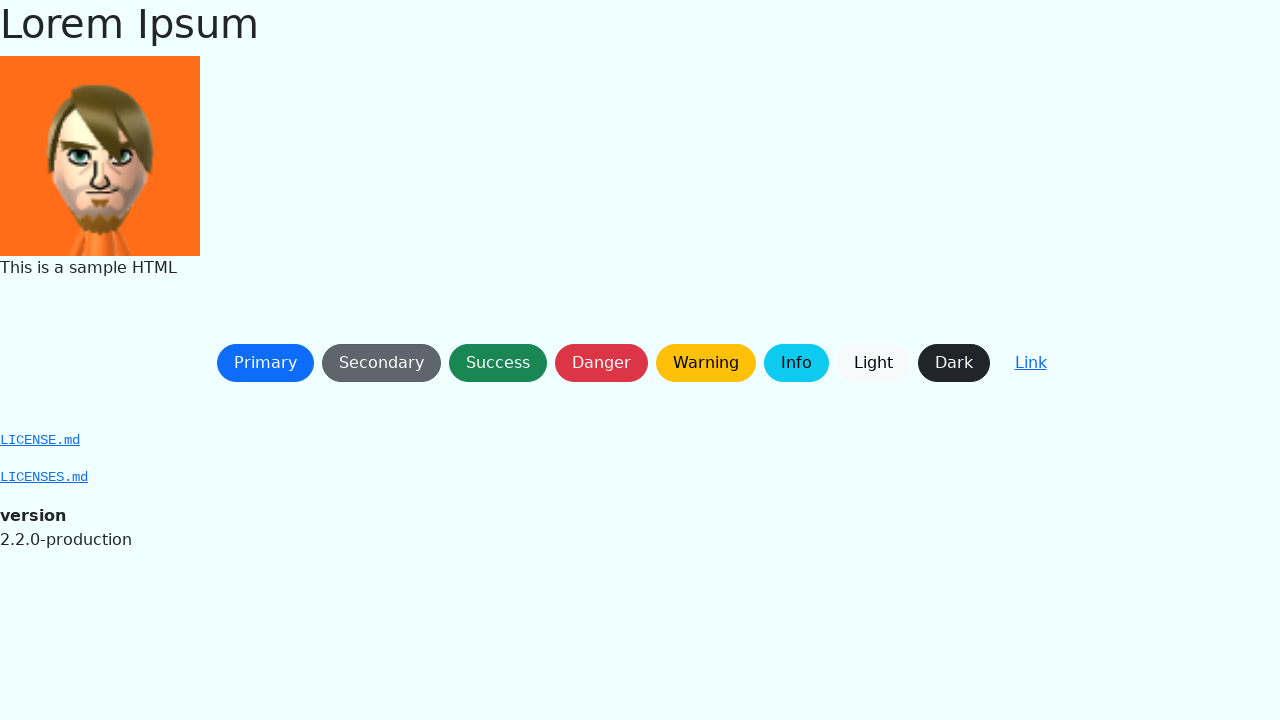

Waited 500ms before proceeding to next button
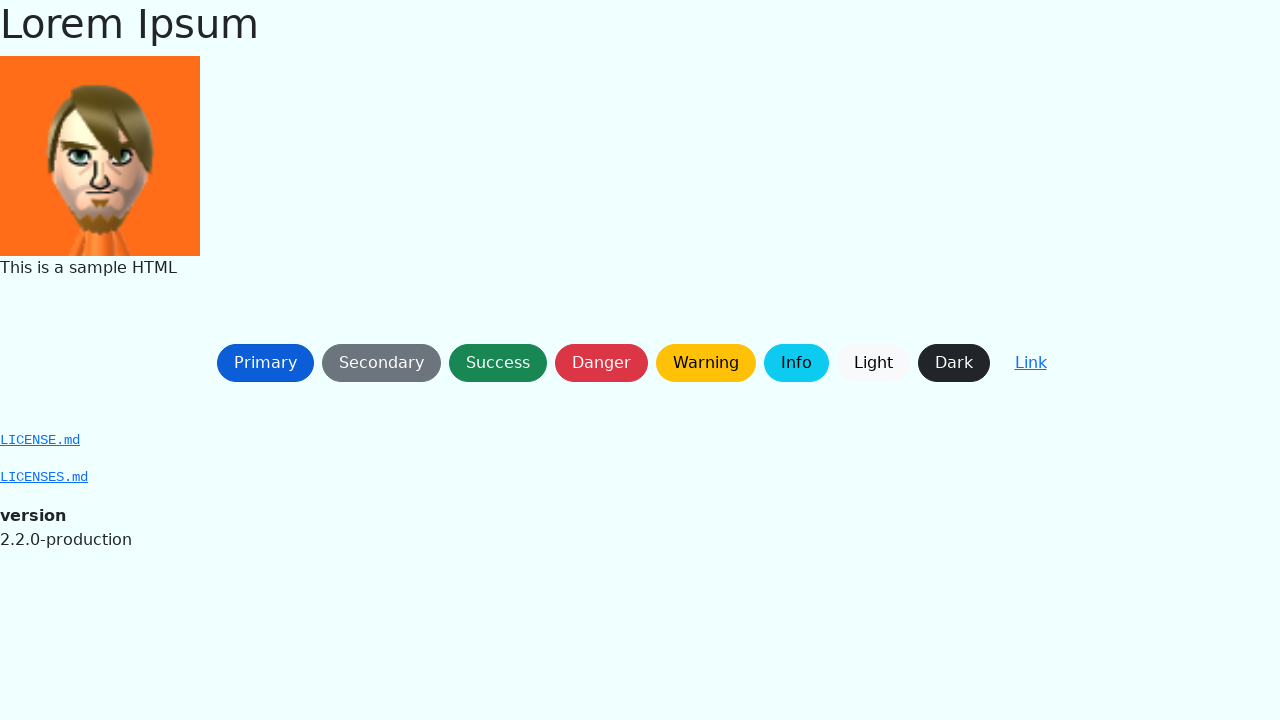

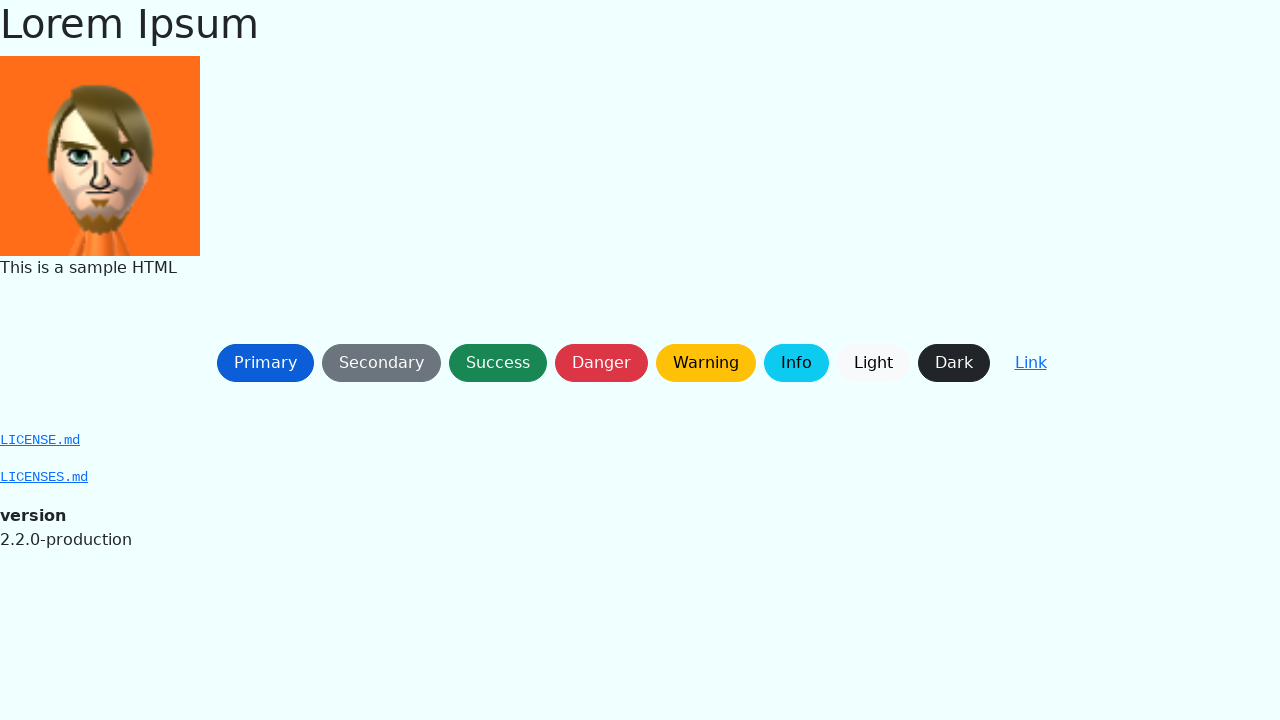